Tests drag-and-drop functionality by dragging the "Drag me" element onto the "Drop here" area and verifying the text changes to "Dropped!"

Starting URL: https://demoqa.com/droppable

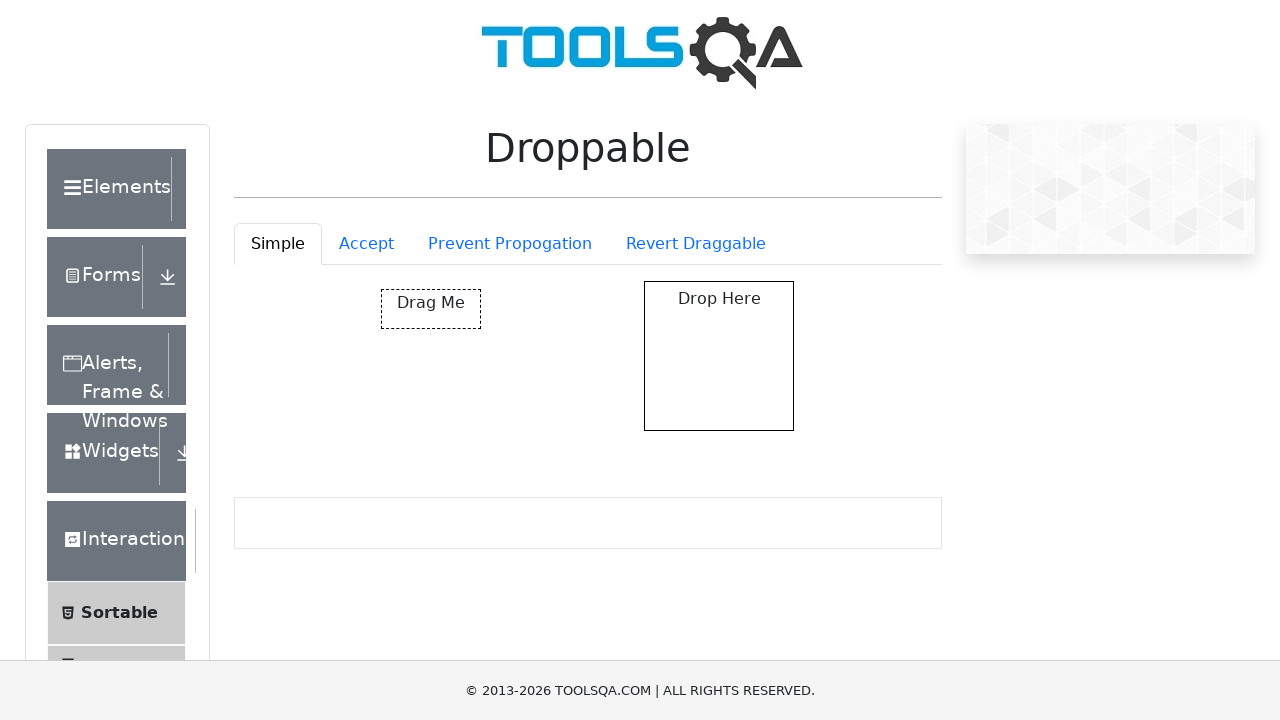

Located the draggable 'Drag me' element
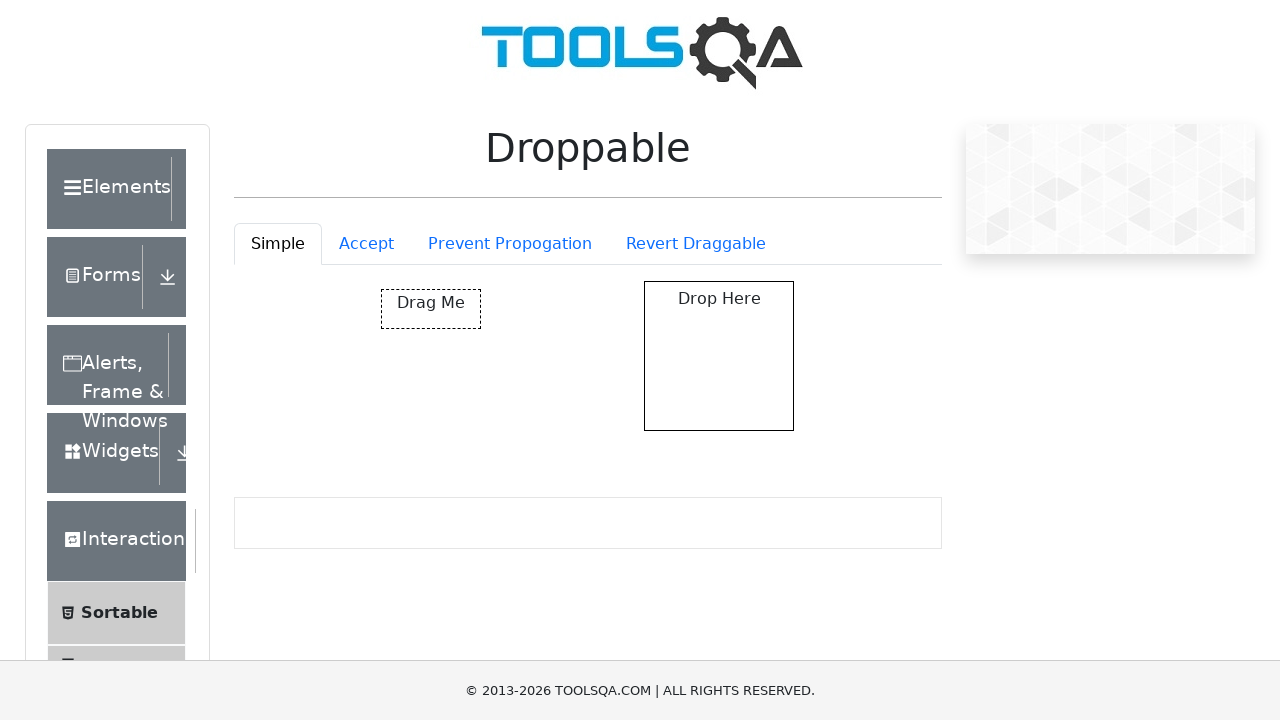

Located the drop target 'Drop here' area
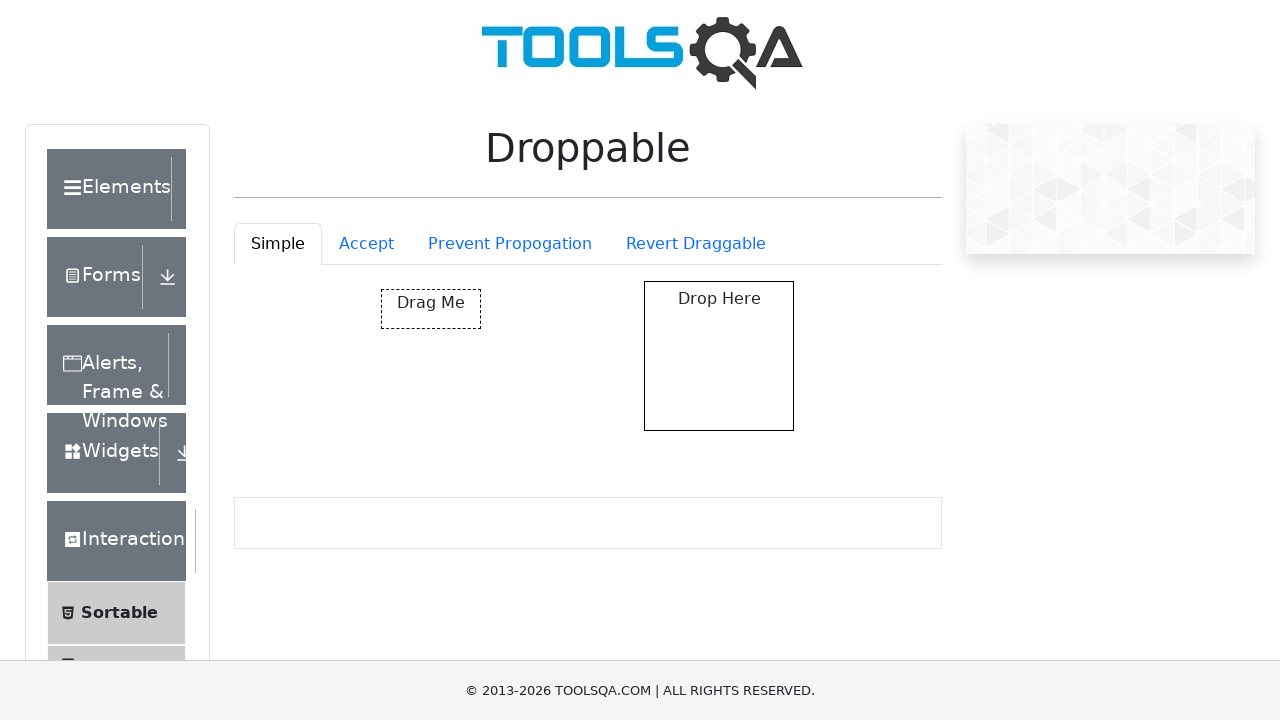

Dragged 'Drag me' element onto the drop area at (719, 356)
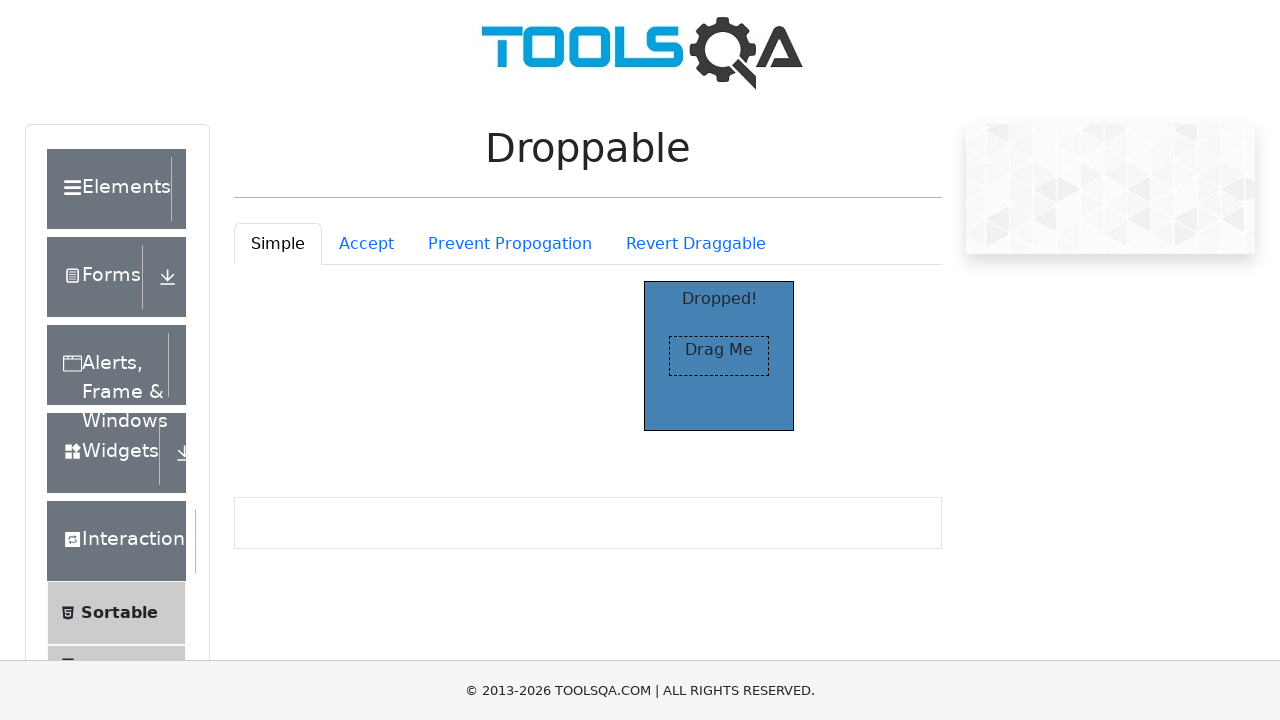

Located the 'Dropped!' text element
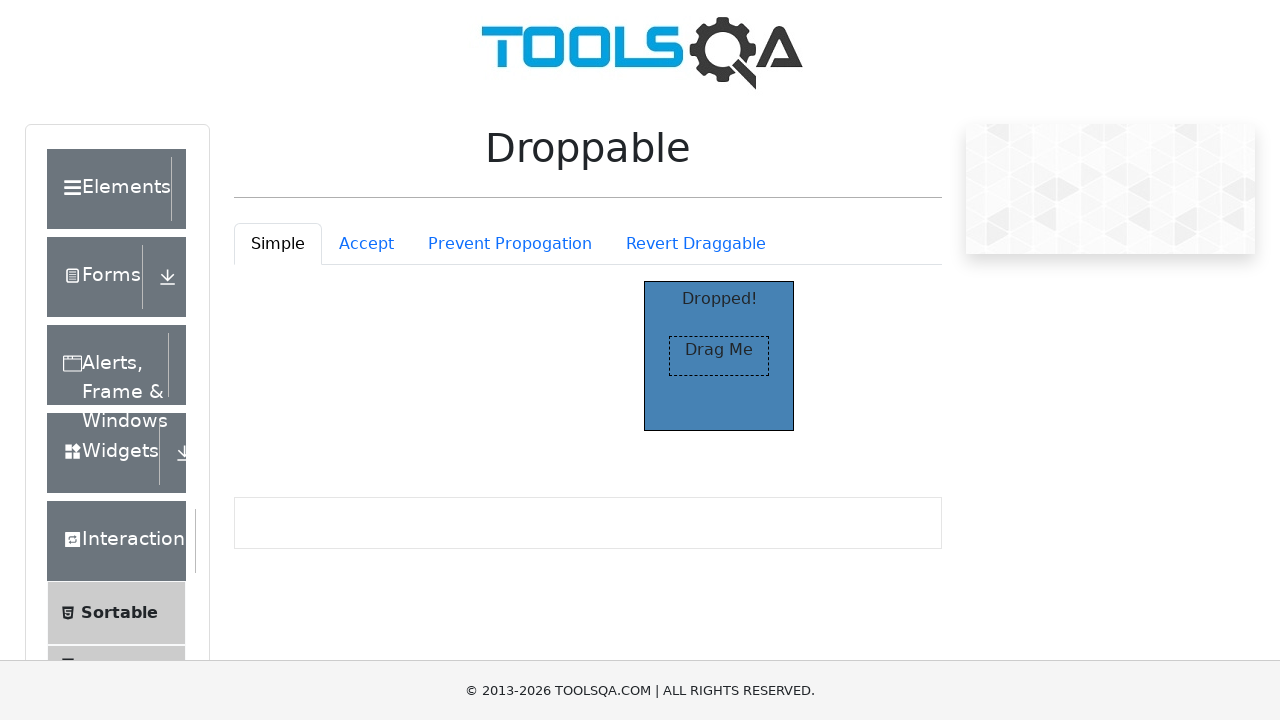

Verified that drop area text changed to 'Dropped!'
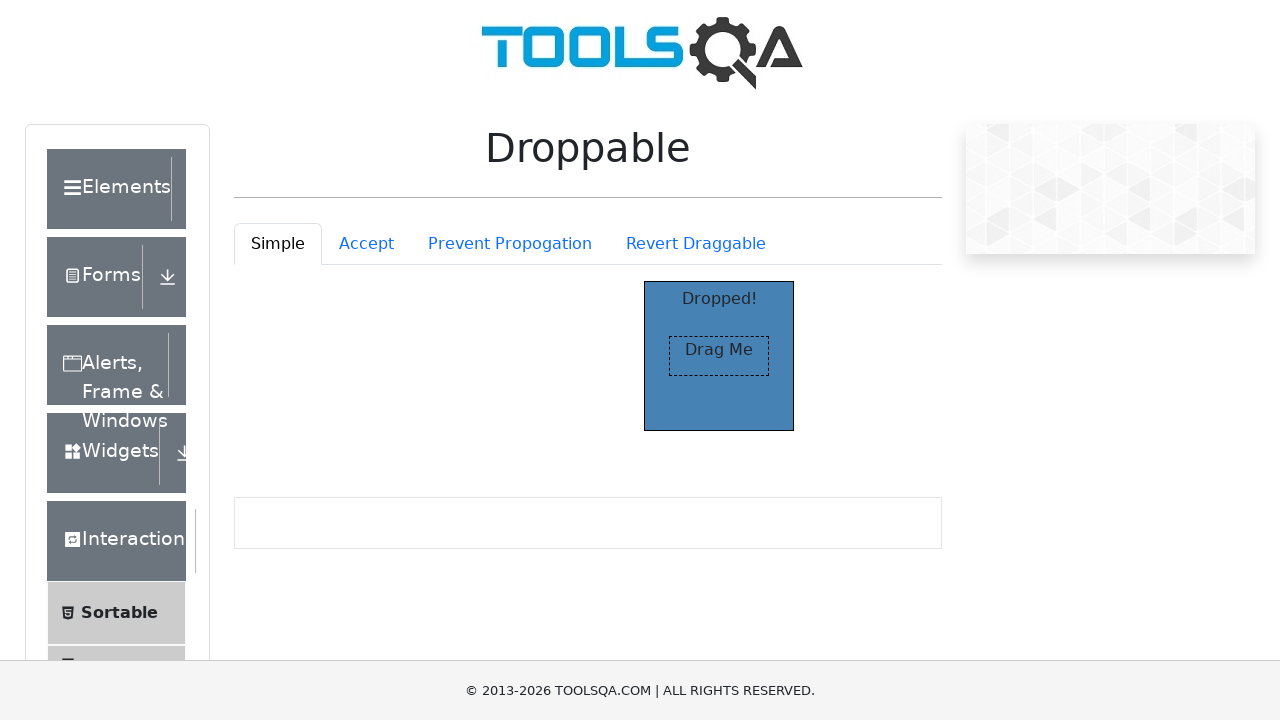

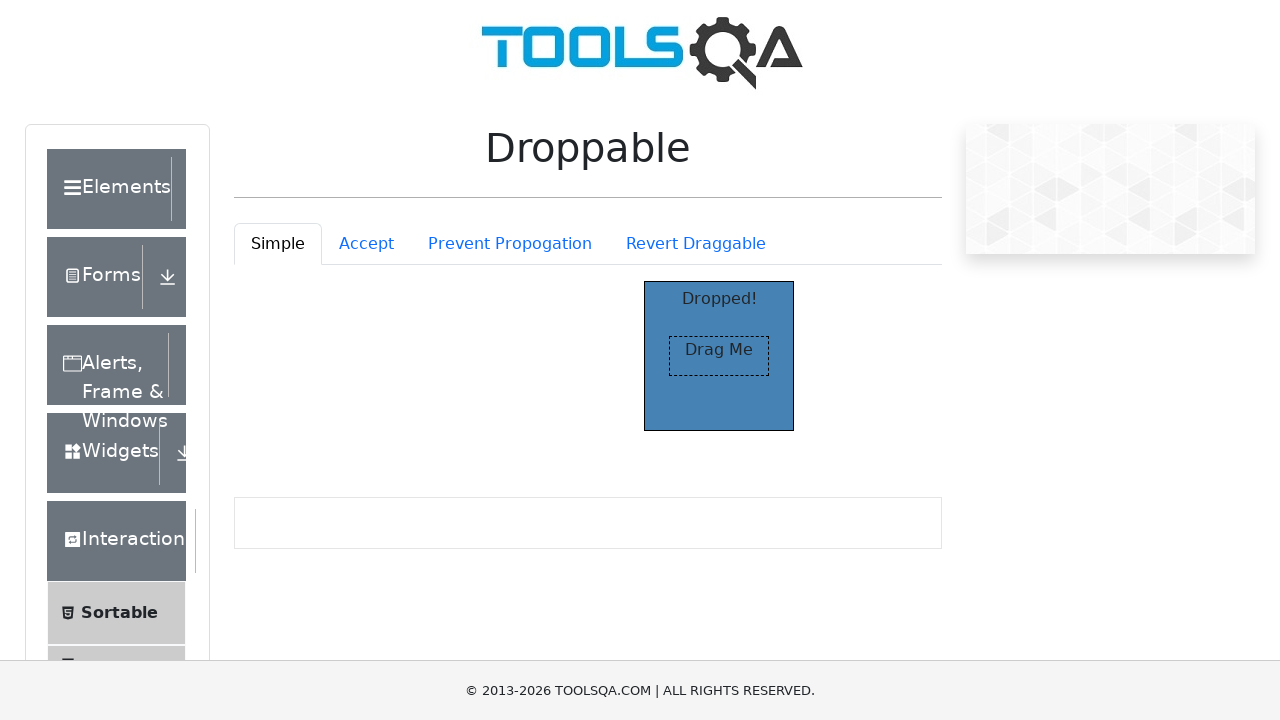